Tests a data types form by filling in all fields except zip-code, submitting the form, and verifying that the zip-code field shows an error color (red) while all other fields show success color (green).

Starting URL: https://bonigarcia.dev/selenium-webdriver-java/data-types.html

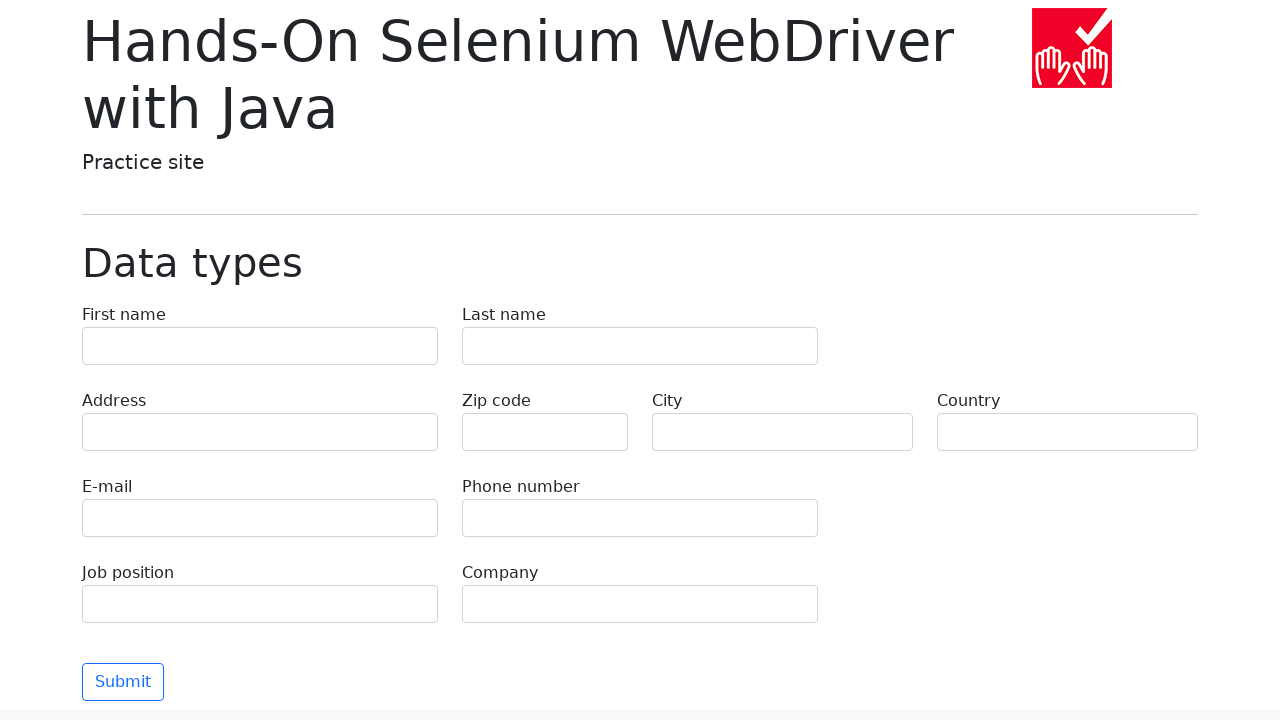

Filled first name field with 'Рашид' on input[name="first-name"]
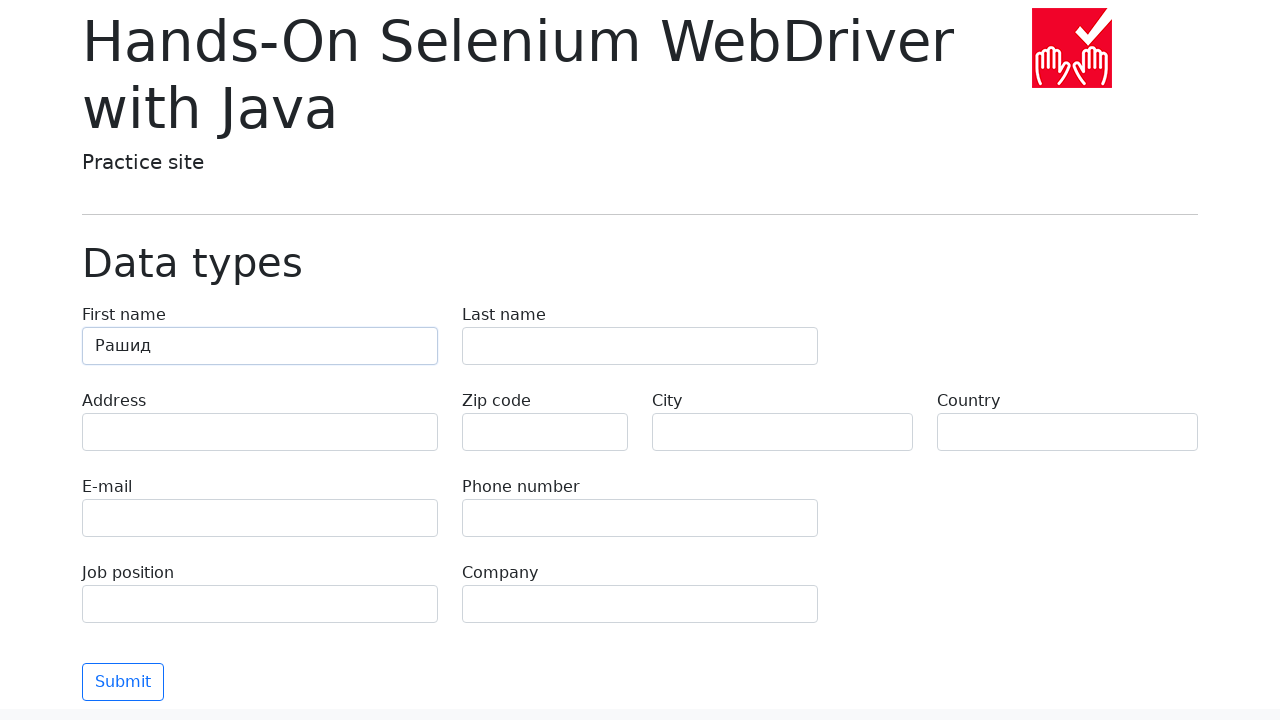

Filled last name field with 'Музунбеков' on input[name="last-name"]
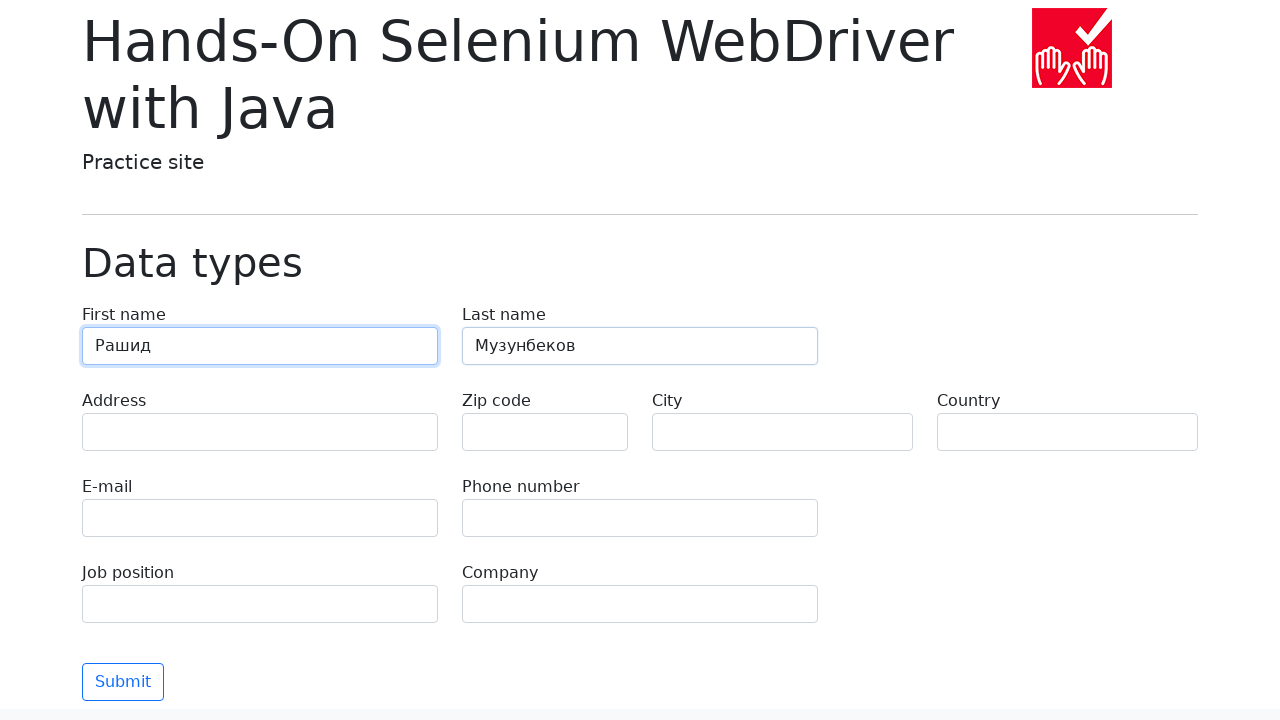

Filled address field with 'Горького,д.23,кв.56' on input[name="address"]
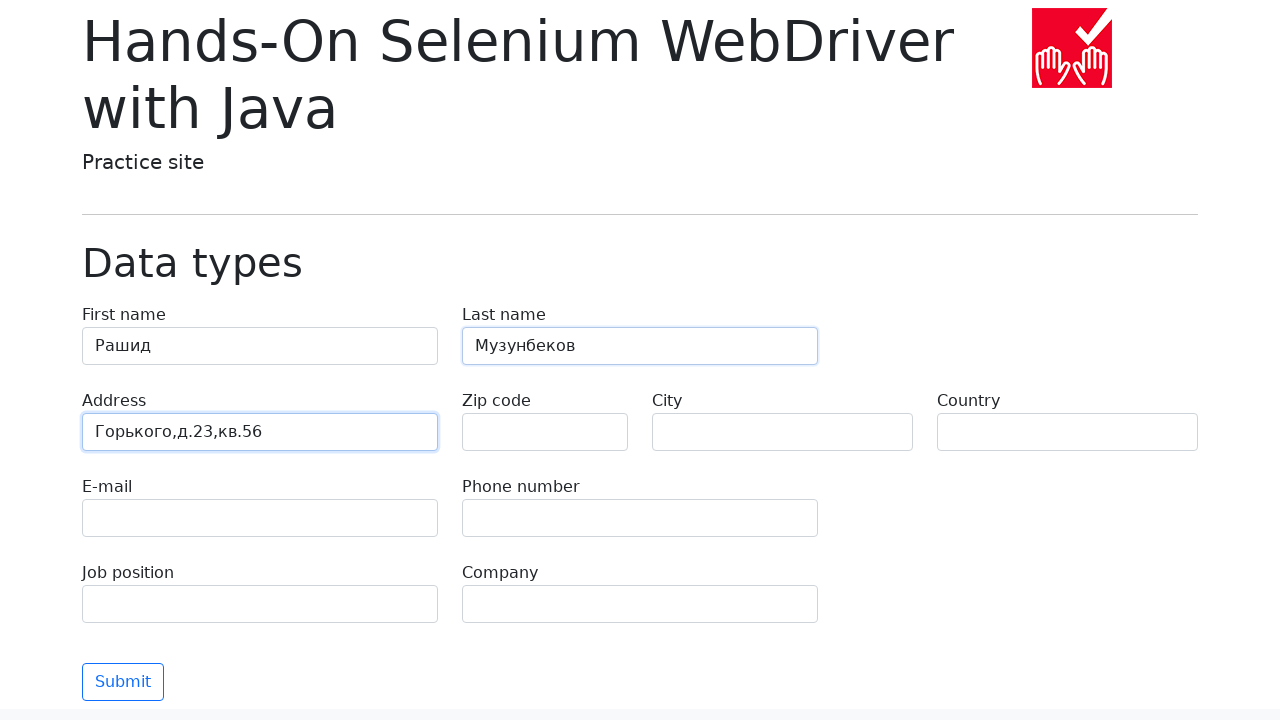

Filled email field with 'test@skypro.com' on input[name="e-mail"]
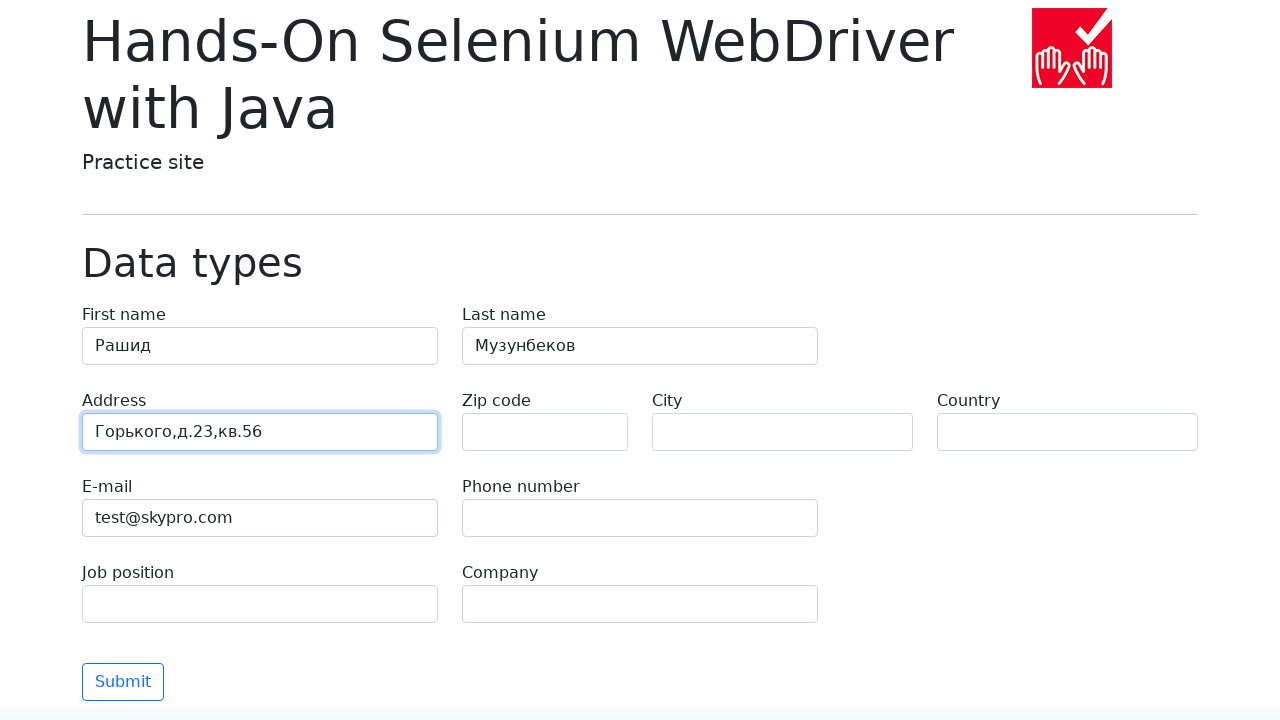

Filled phone field with '+79046099824' on input[name="phone"]
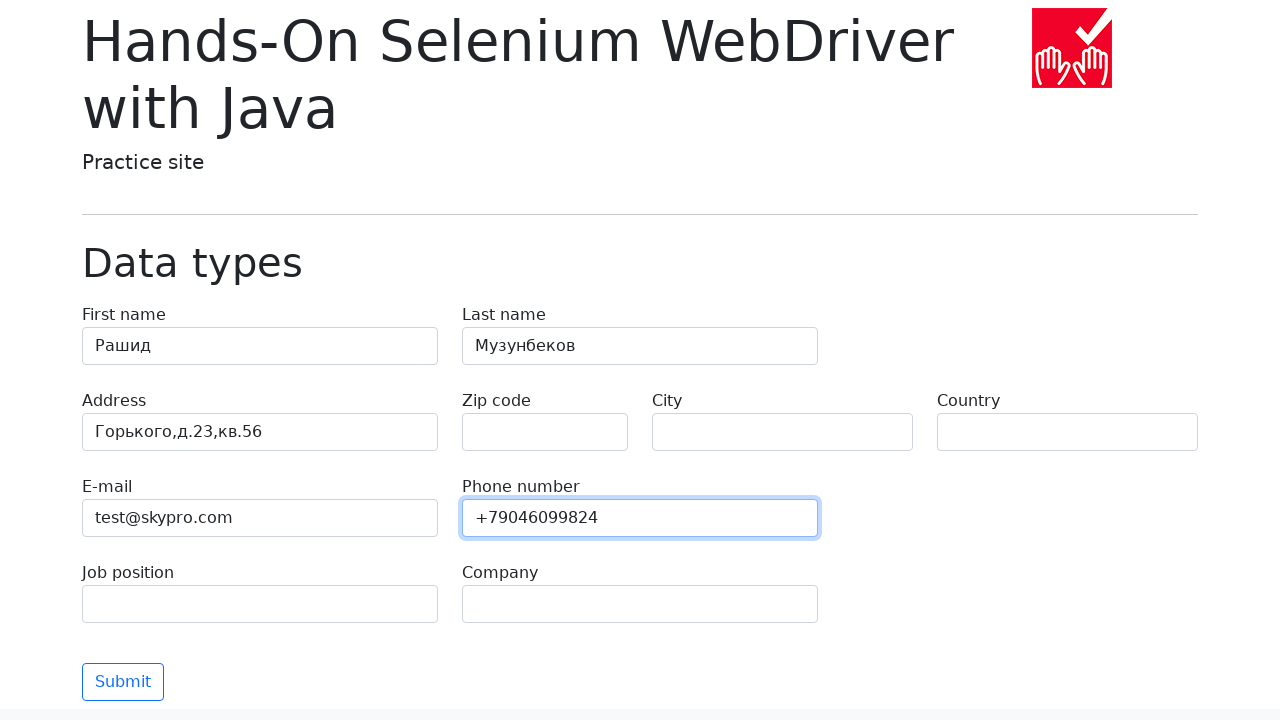

Left zip-code field empty to test validation on input[name="zip-code"]
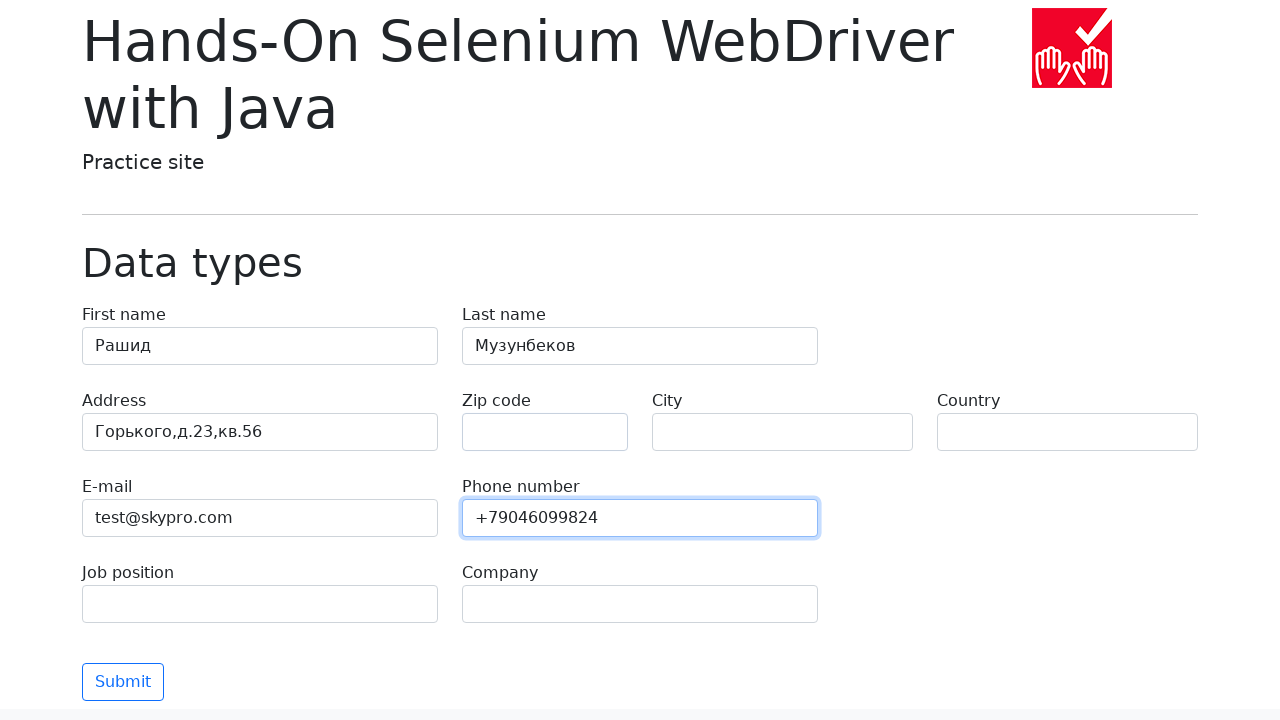

Filled city field with 'Петропавловск' on input[name="city"]
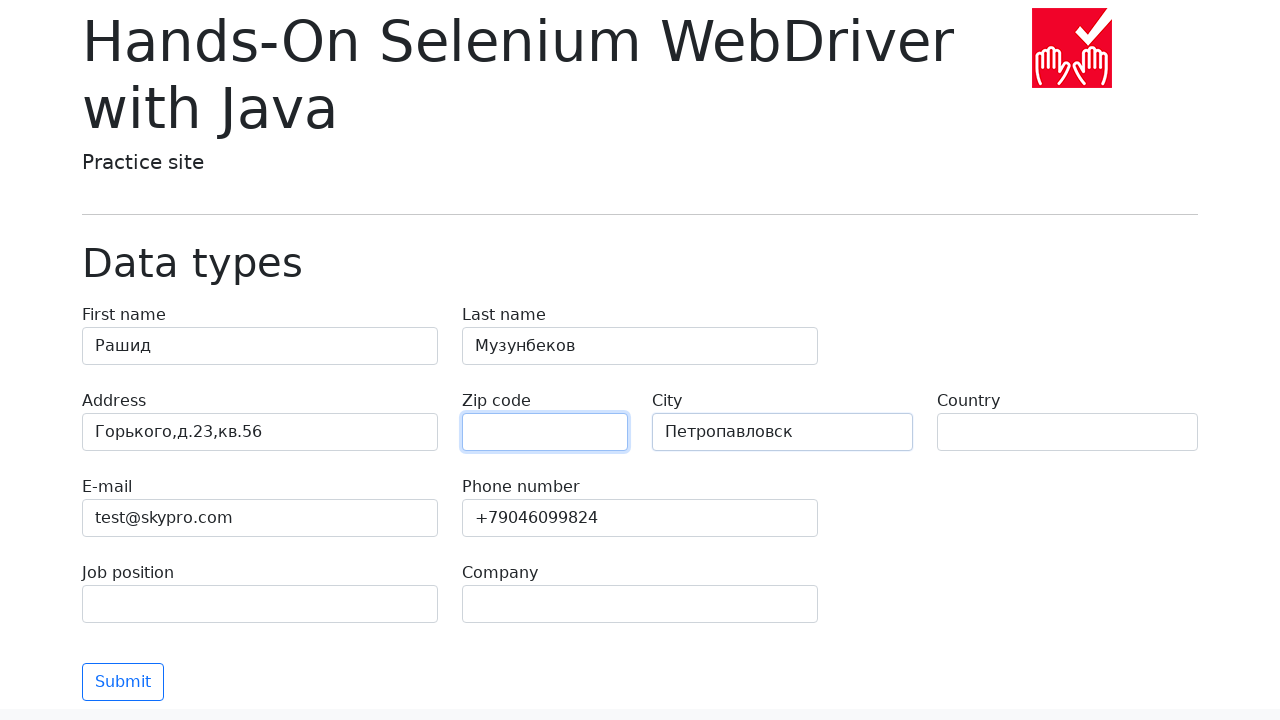

Filled country field with 'Россия' on input[name="country"]
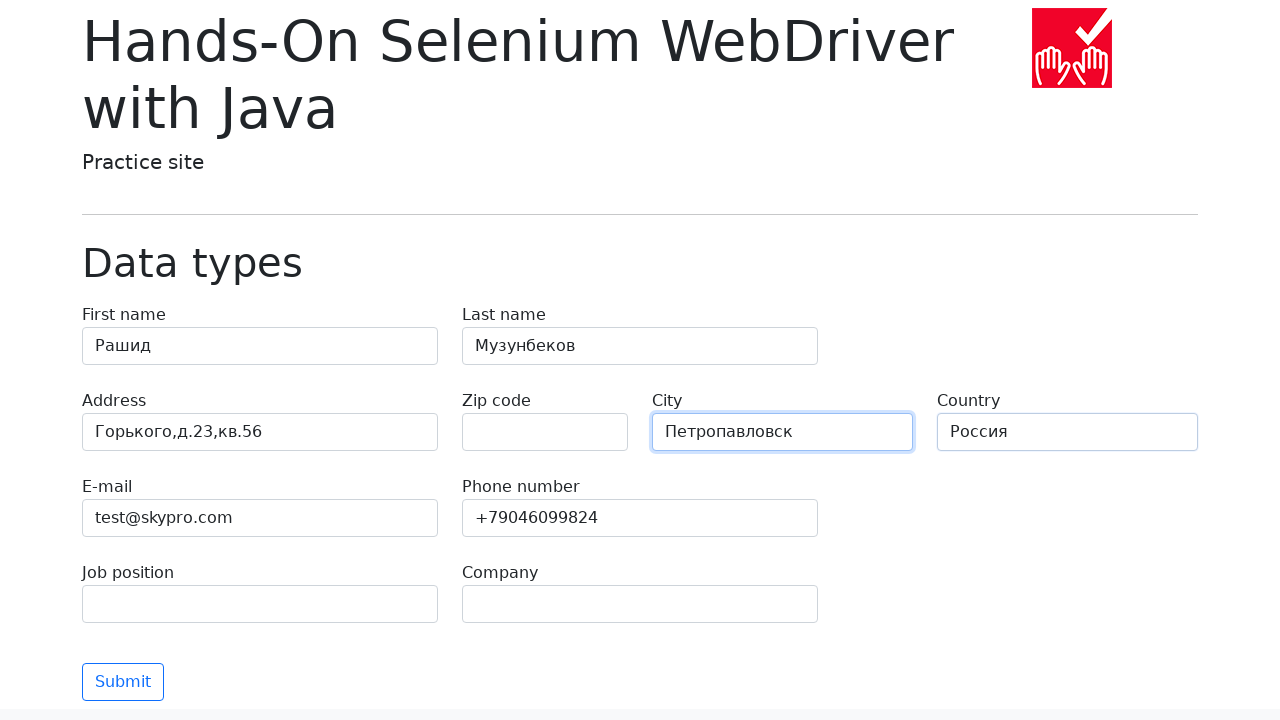

Filled job position field with 'QA' on input[name="job-position"]
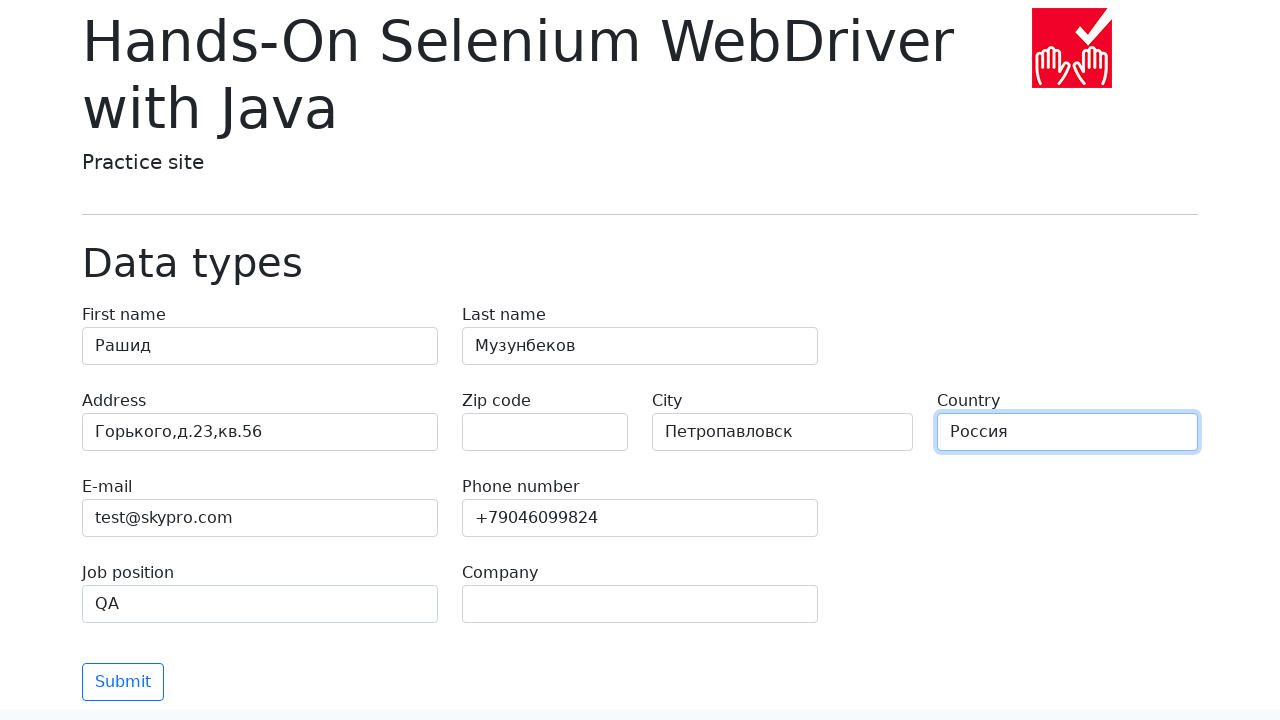

Filled company field with 'SkyPro' on input[name="company"]
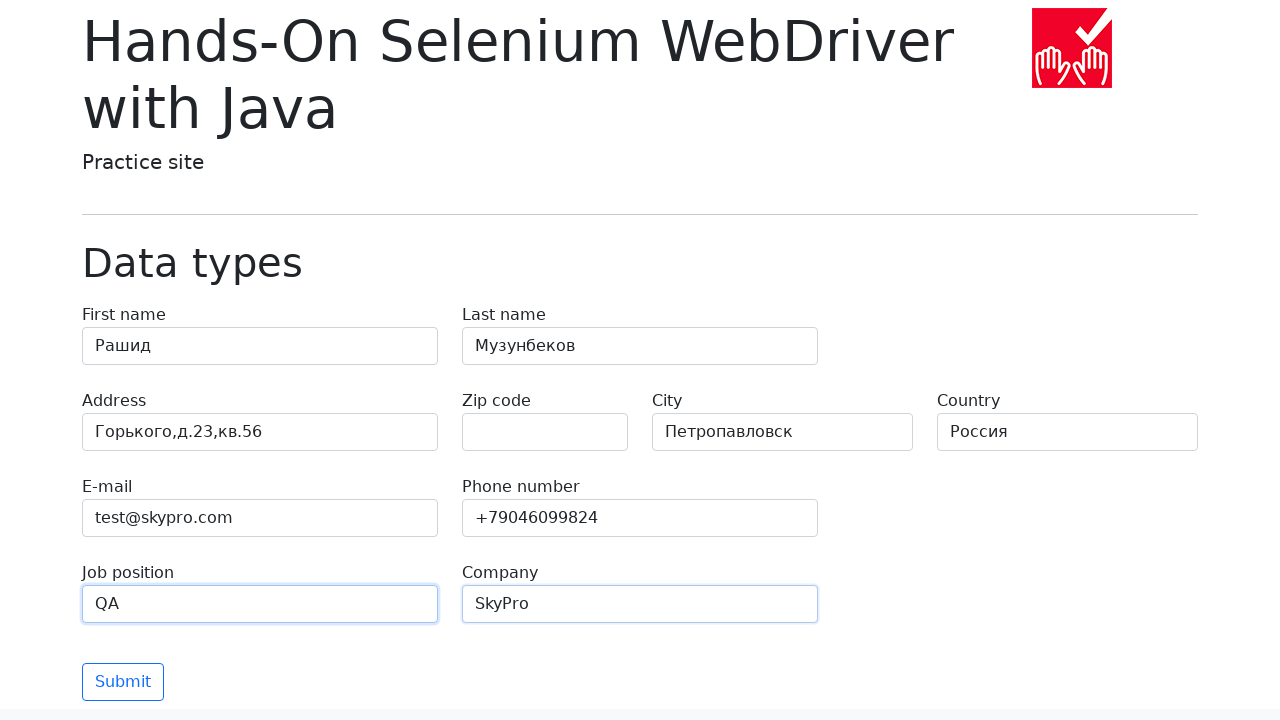

Clicked submit button to validate form at (123, 682) on button.btn
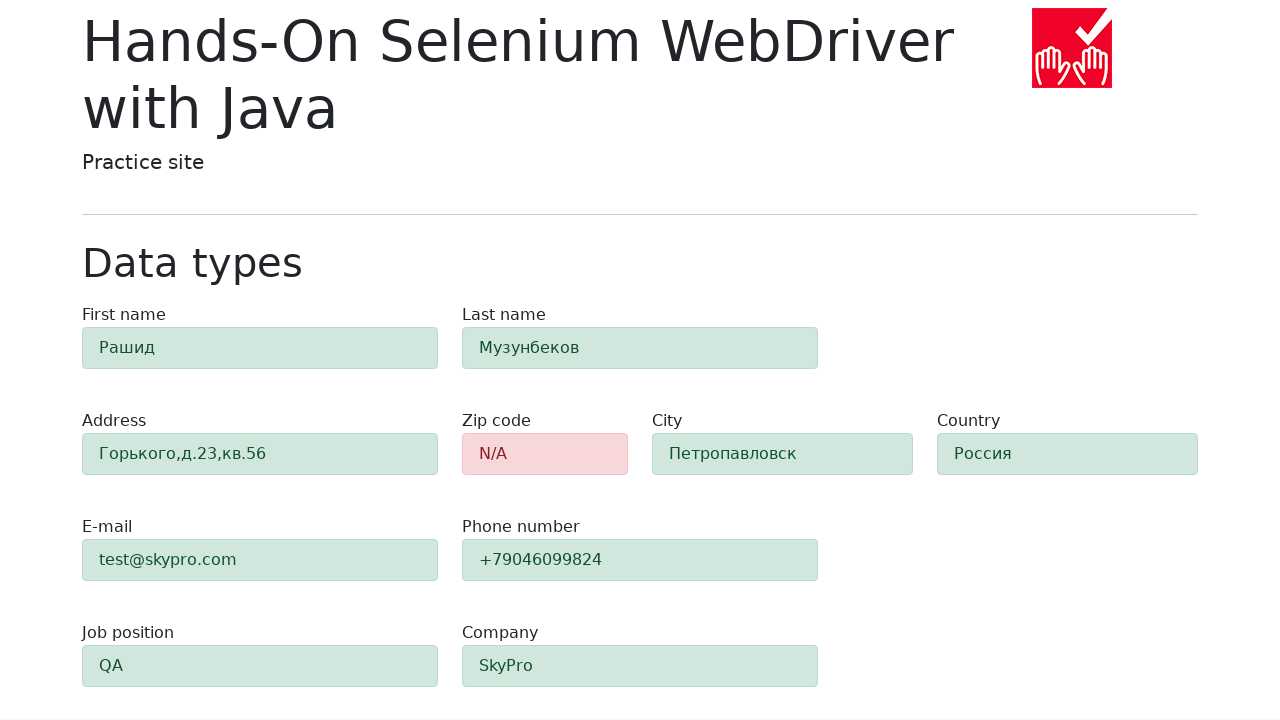

Form validation completed and zip-code field is visible
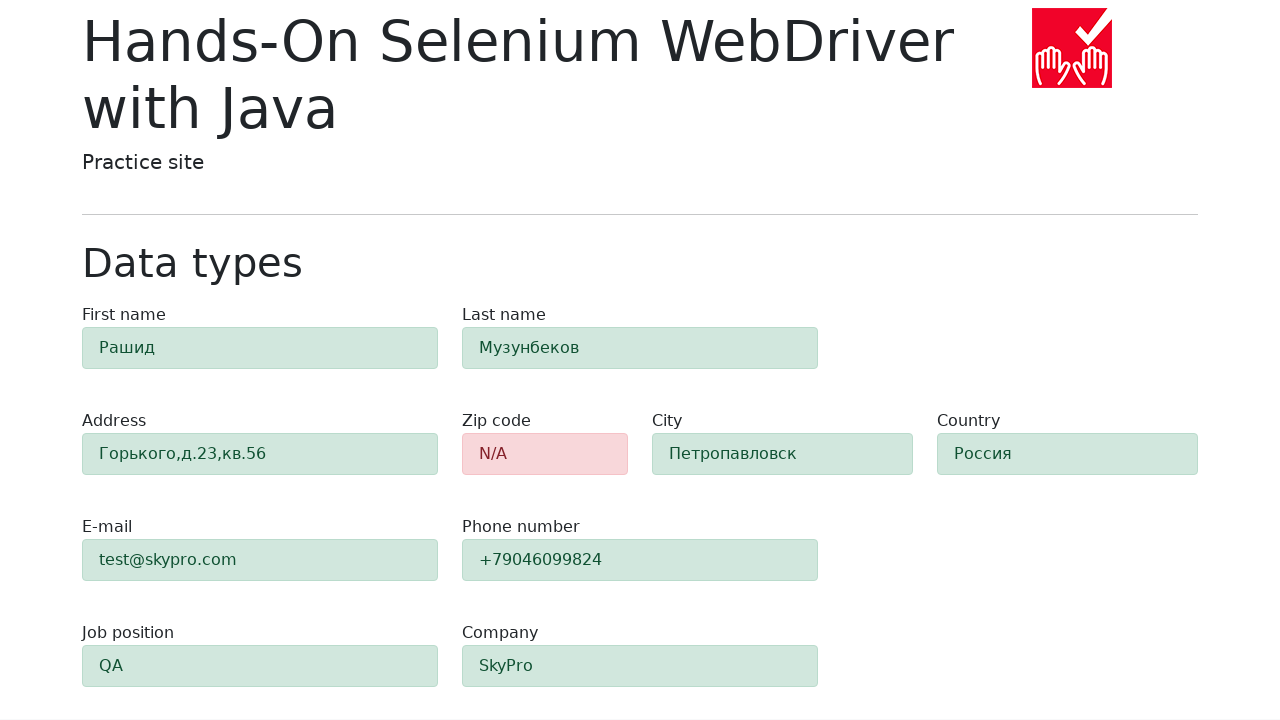

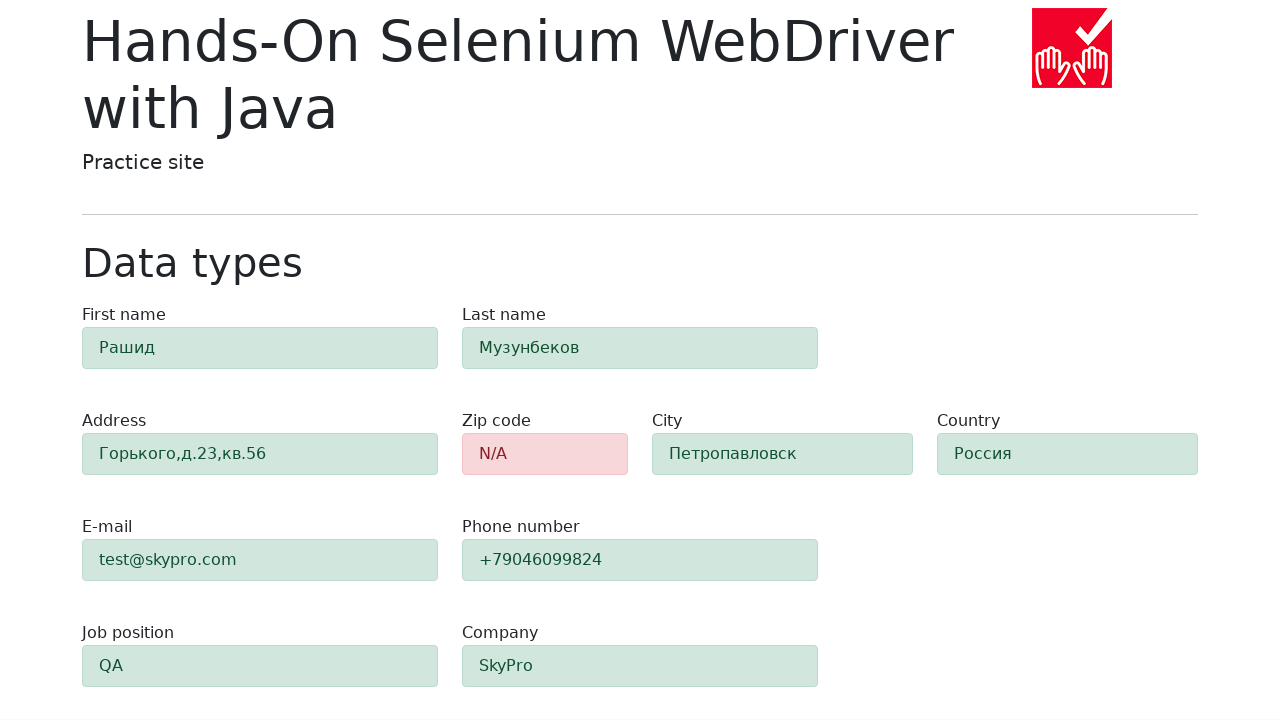